Tests the stock search functionality on Avanza by clicking the search button, entering a stock name, pressing Enter to search, and clicking on a search result to navigate to the stock's page.

Starting URL: https://www.avanza.se/start

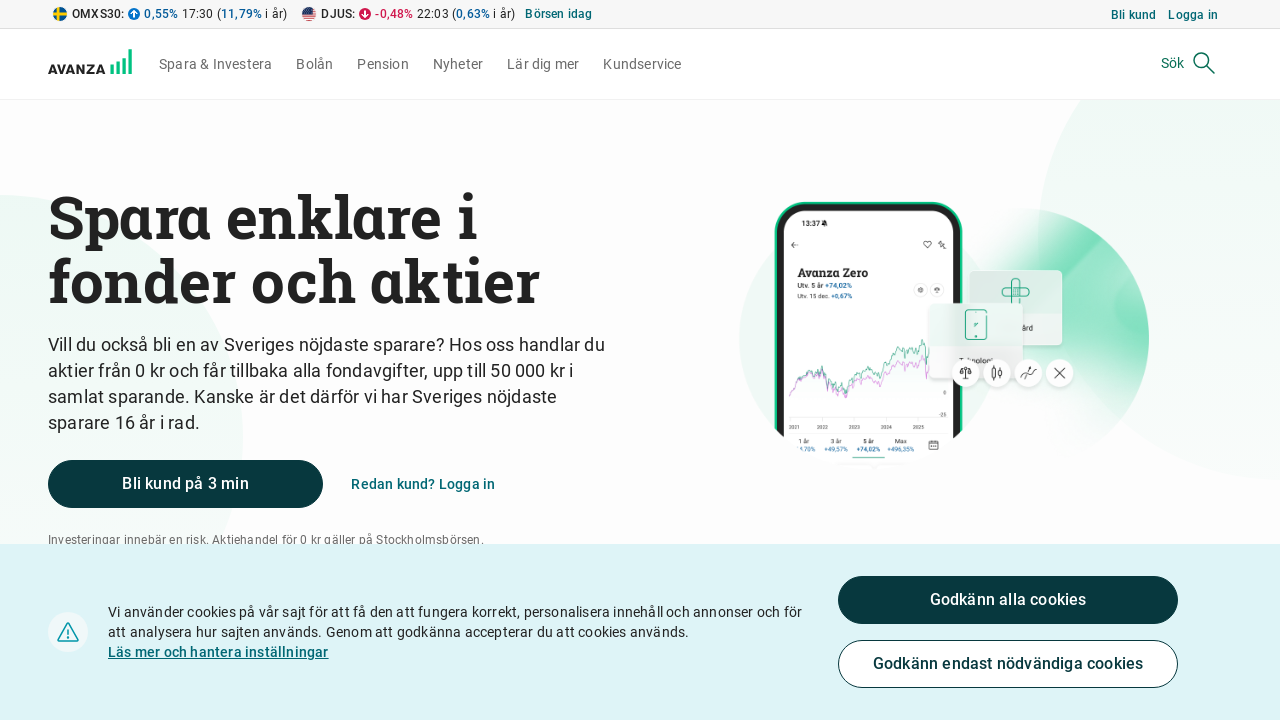

Clicked the search button to open search at (1190, 63) on button[data-e2e="menuSearchButton"]
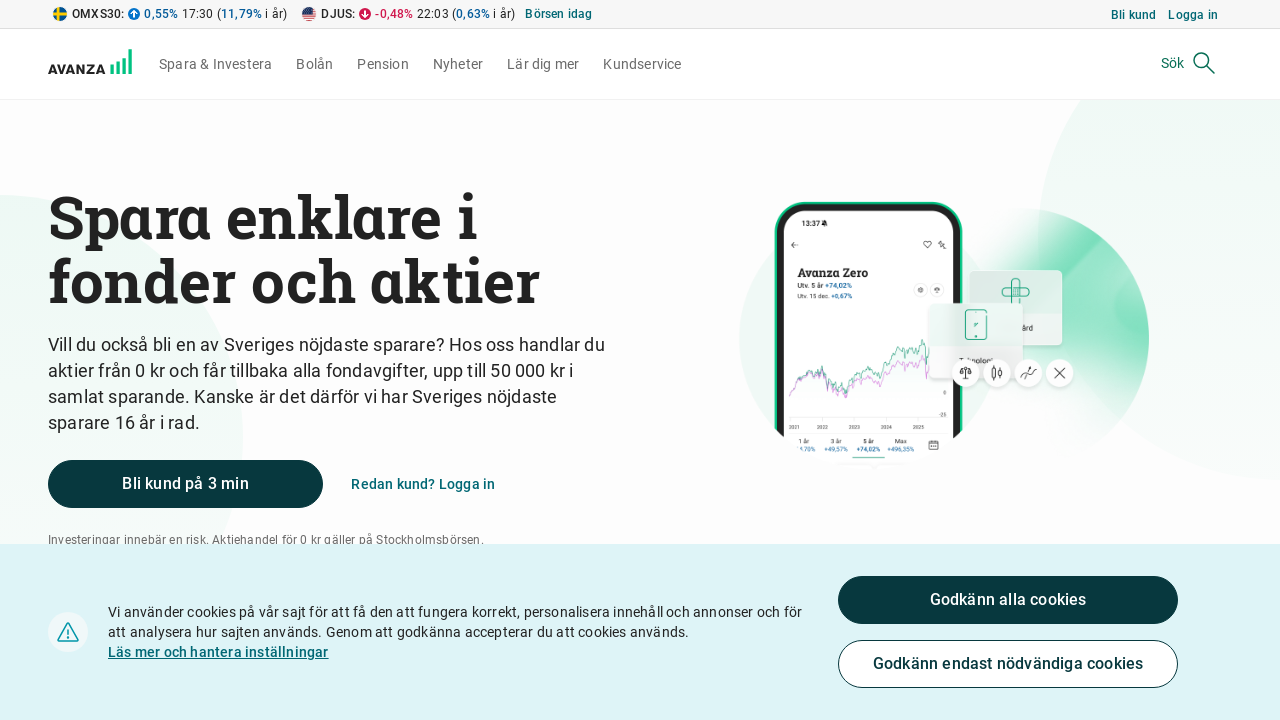

Search input field appeared
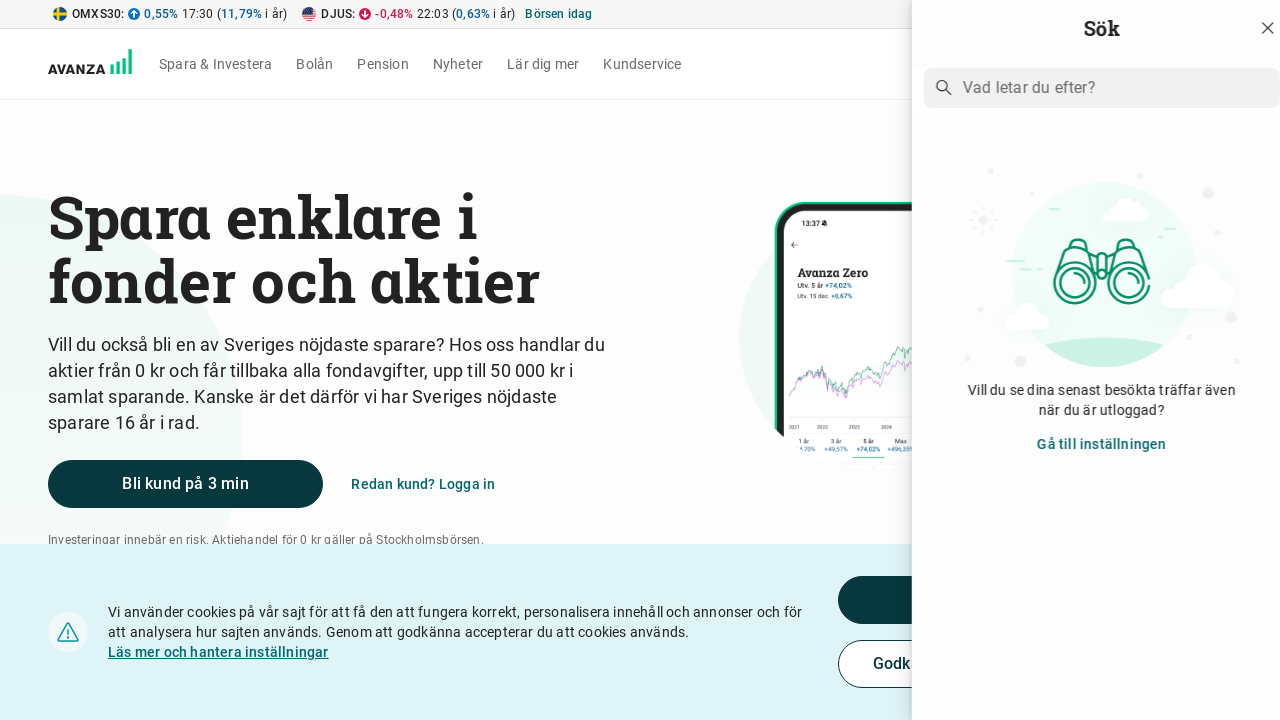

Entered 'Volvo' in the search input field on input[data-e2e="search-query"]
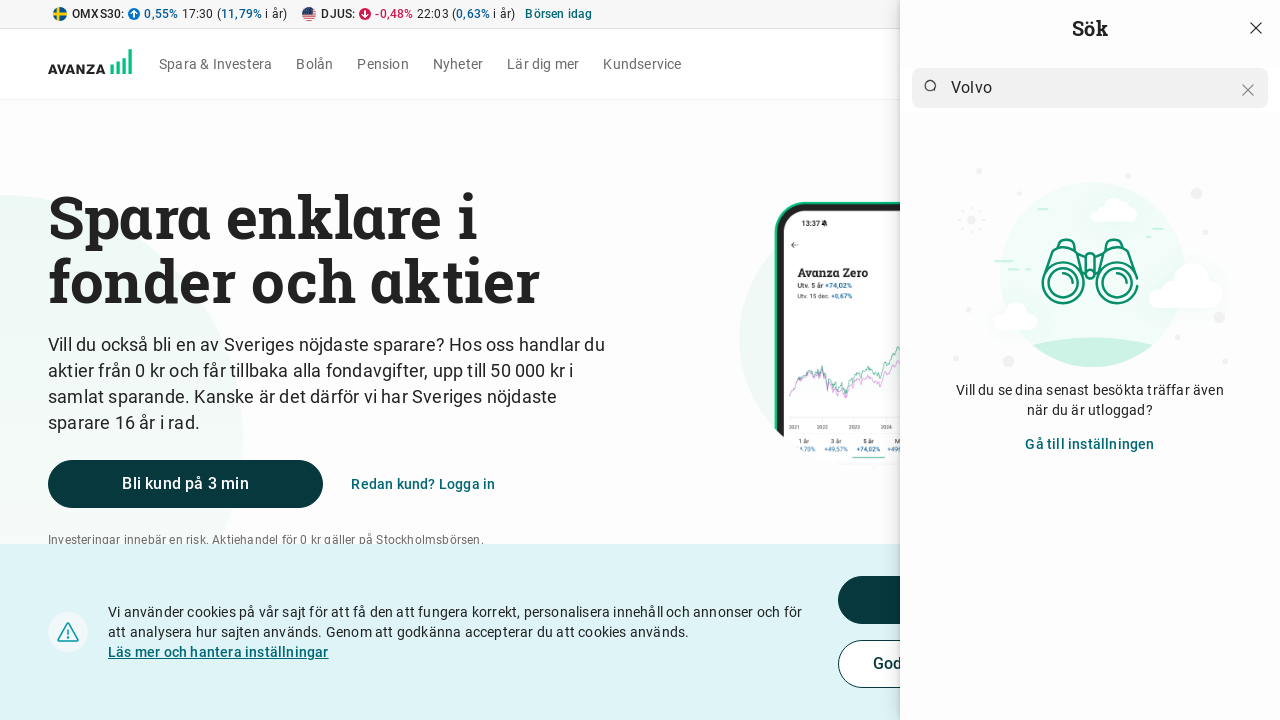

Pressed Enter to submit the search on input[data-e2e="search-query"]
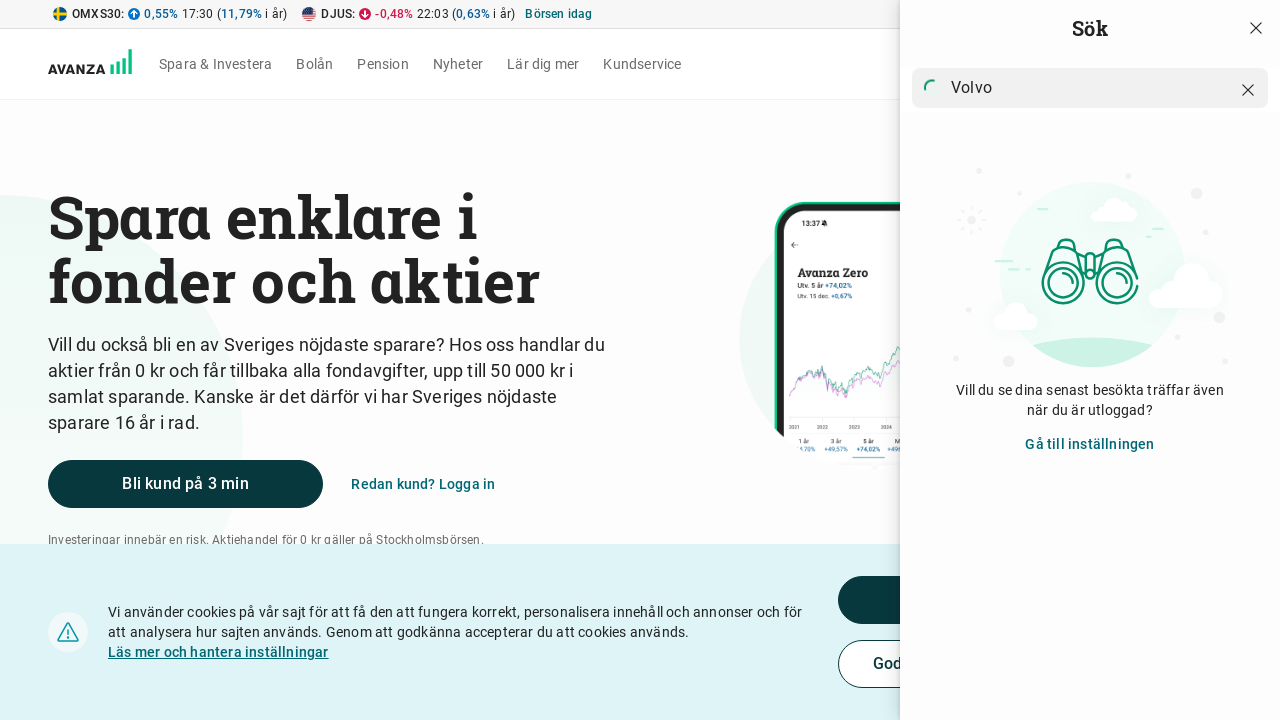

Search results appeared
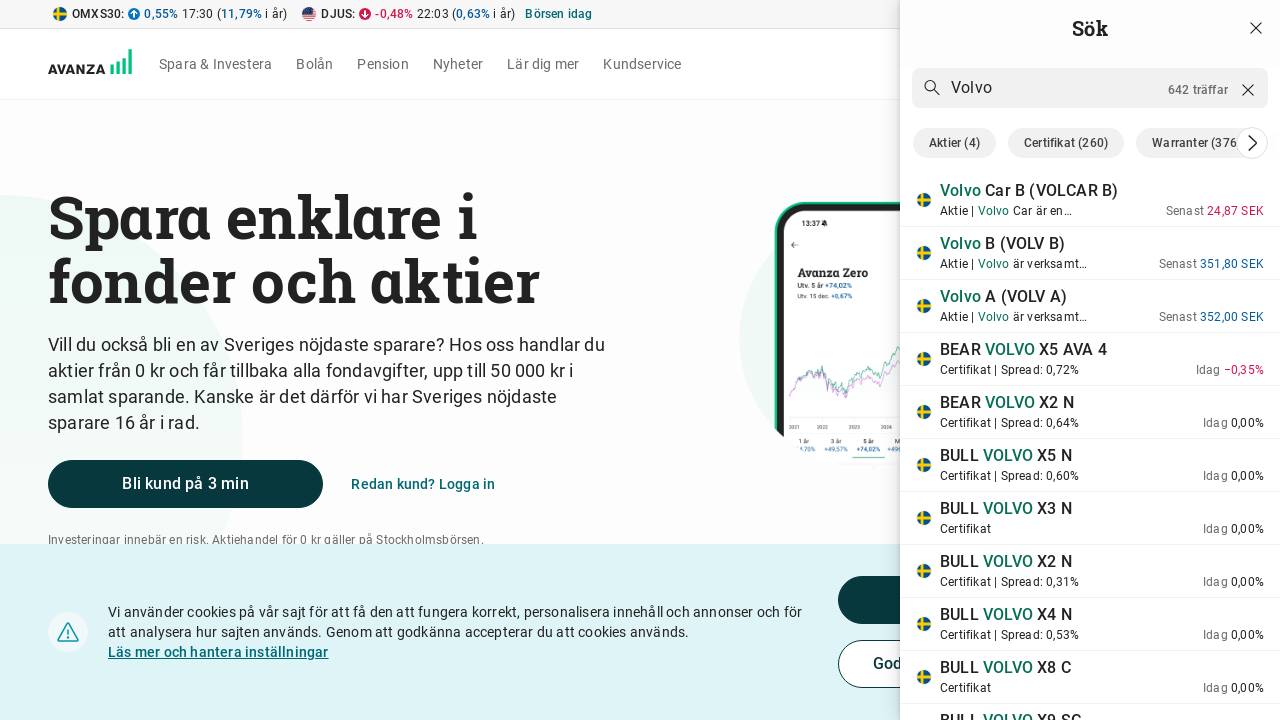

Clicked on the first search result at (1102, 200) on div.item-text.ng-star-inserted
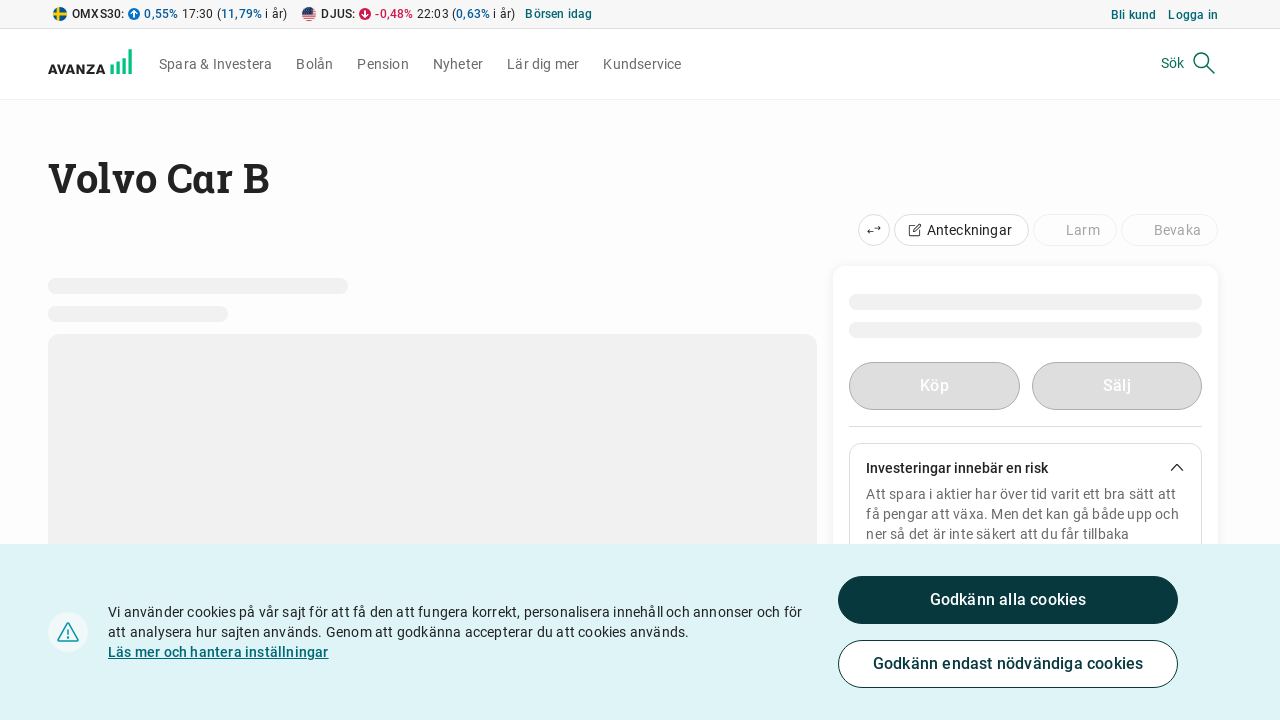

Stock page loaded and stock value displayed
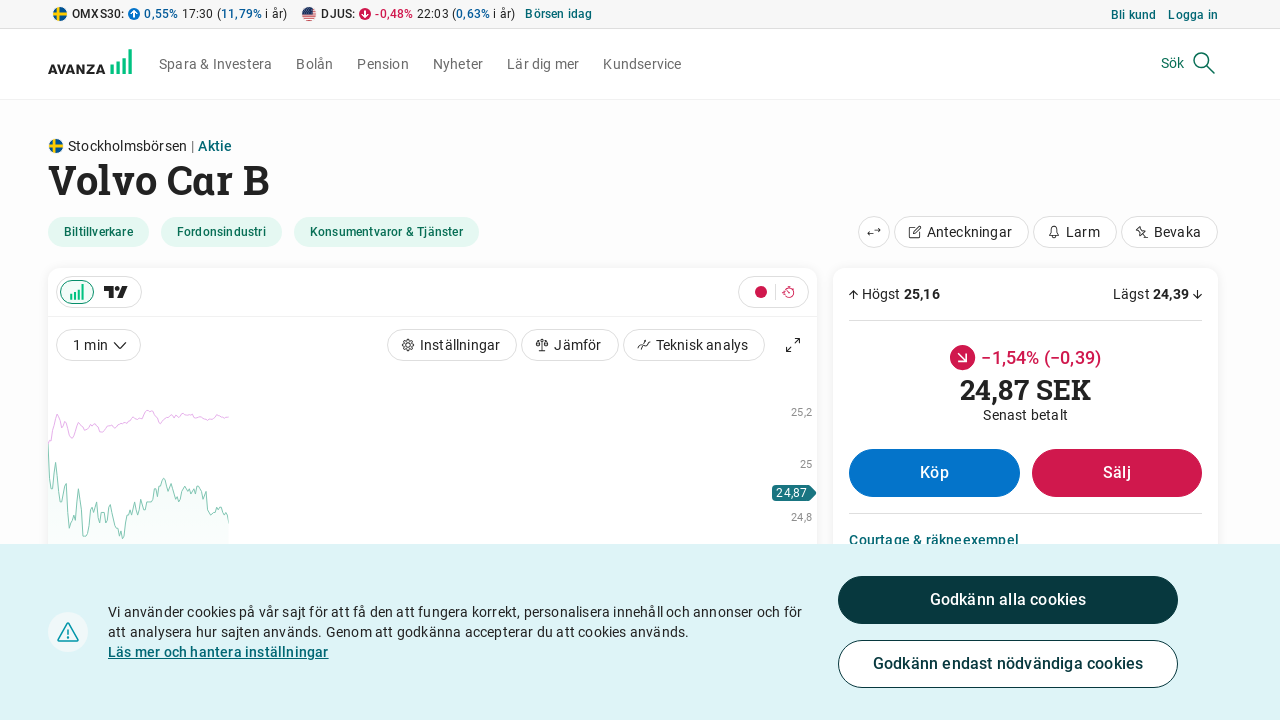

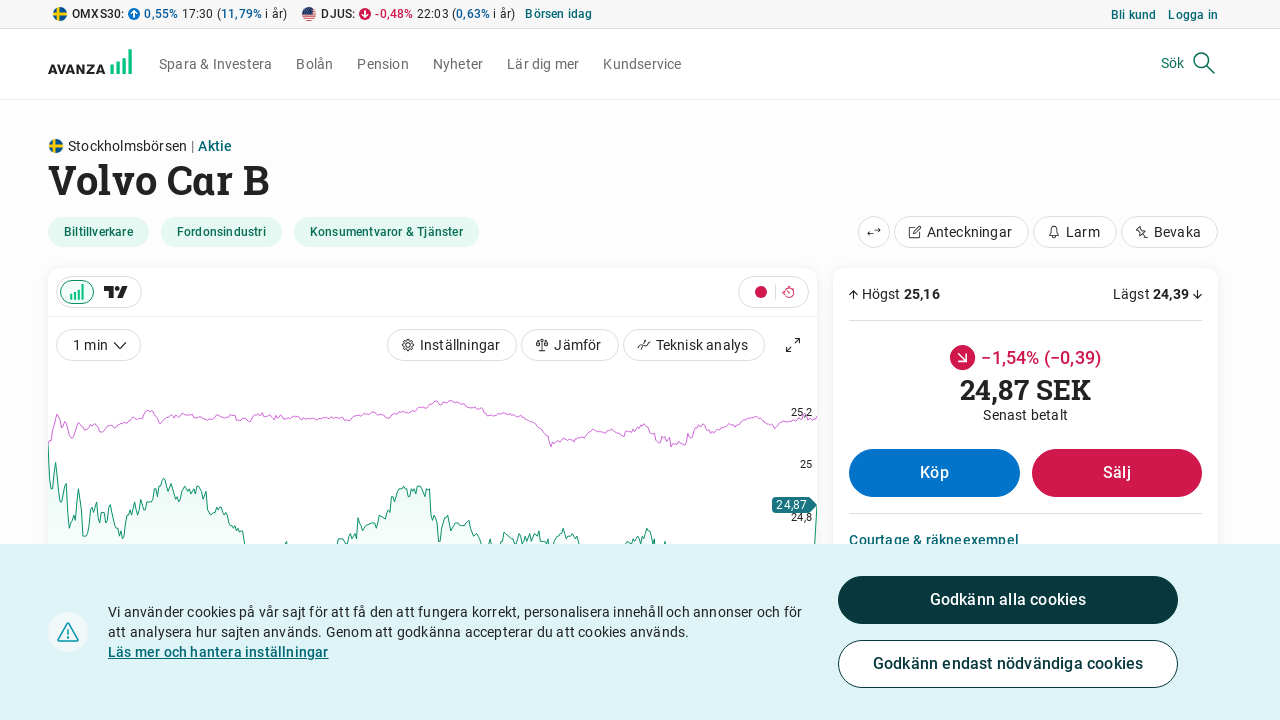